Tests that an empty shopping cart displays the correct message by navigating to the cart page and verifying the empty cart message

Starting URL: https://www.limeroad.com/

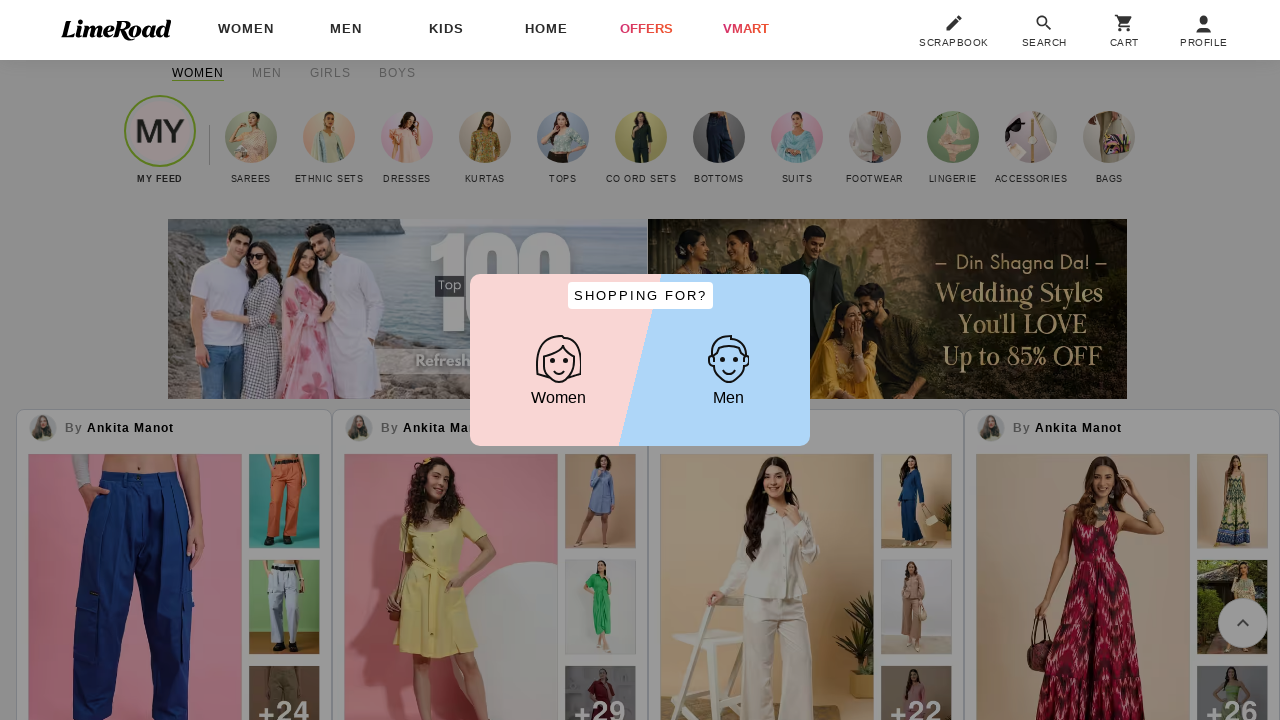

Clicked on the Women button at (558, 371) on #shopWomen
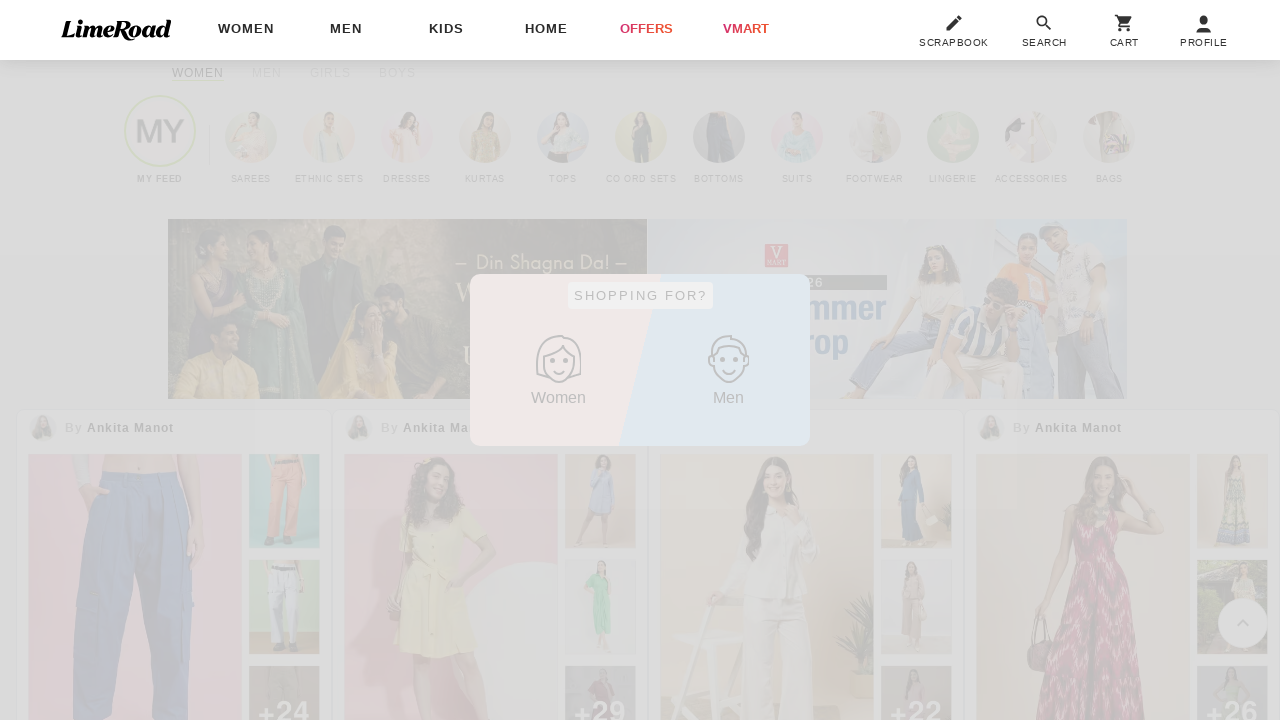

Clicked on the cart button at (1124, 32) on #DesktopCart
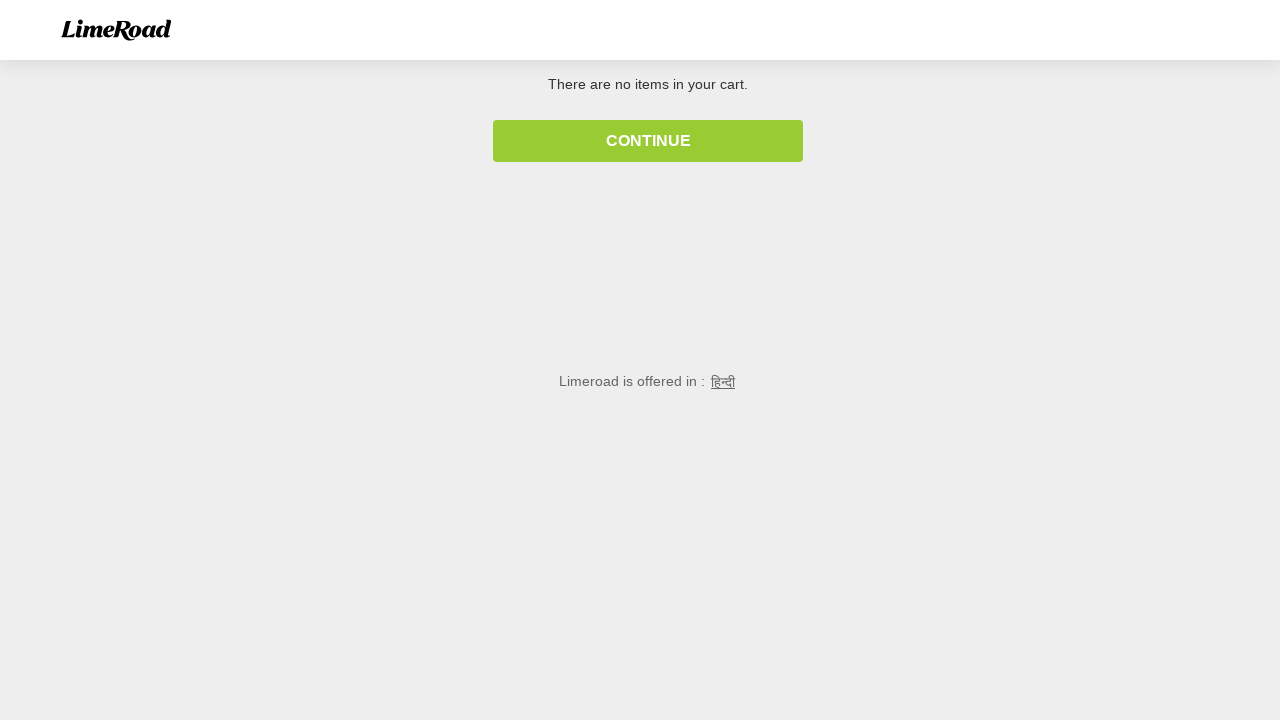

Navigated to shopping cart page
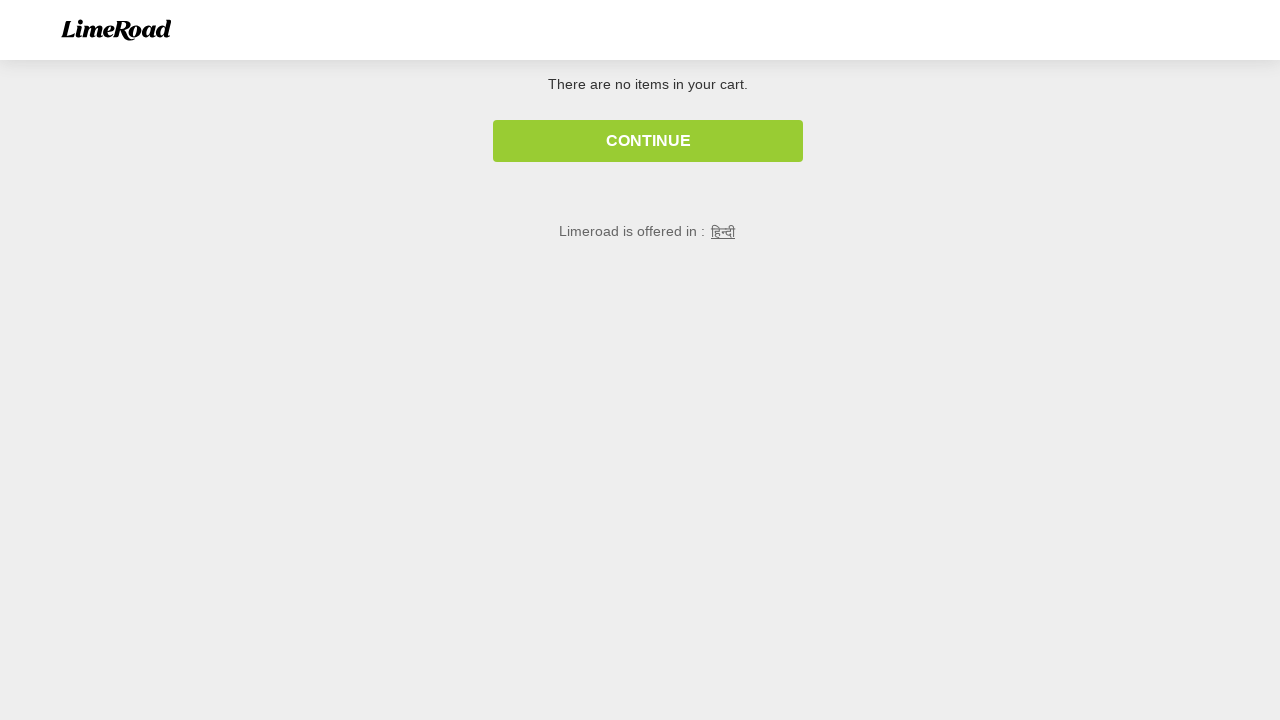

Empty cart message is displayed
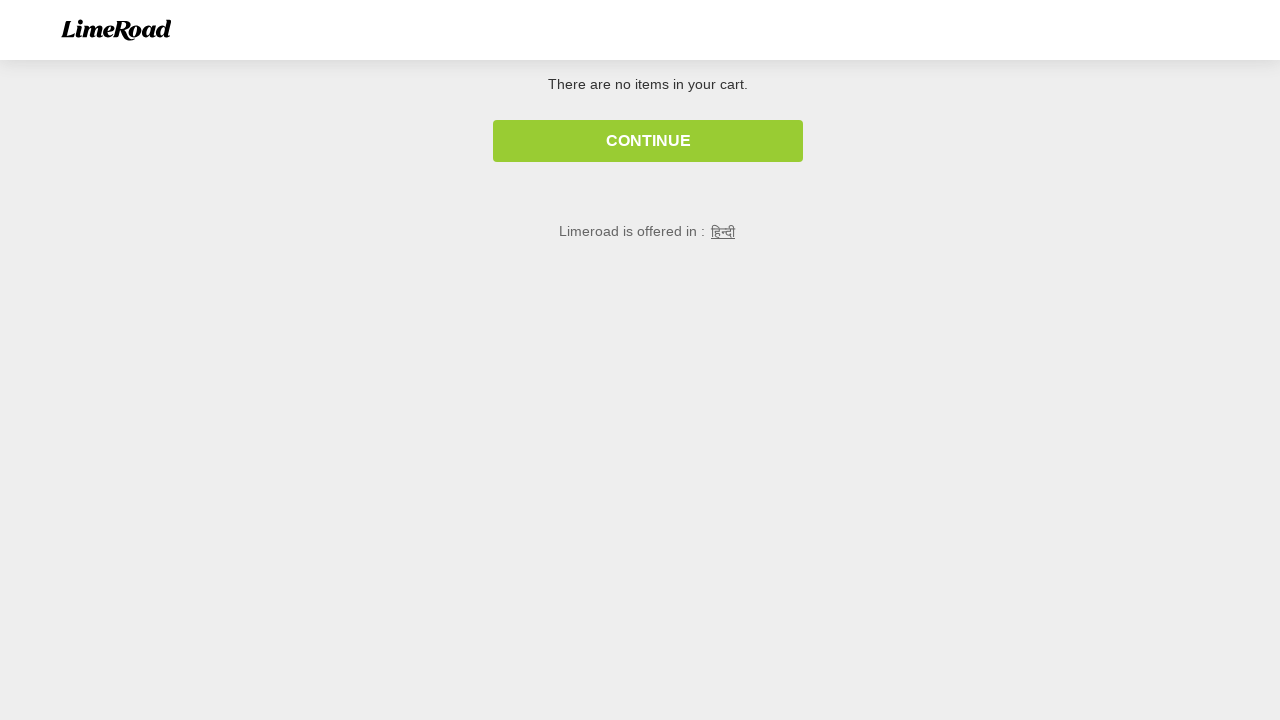

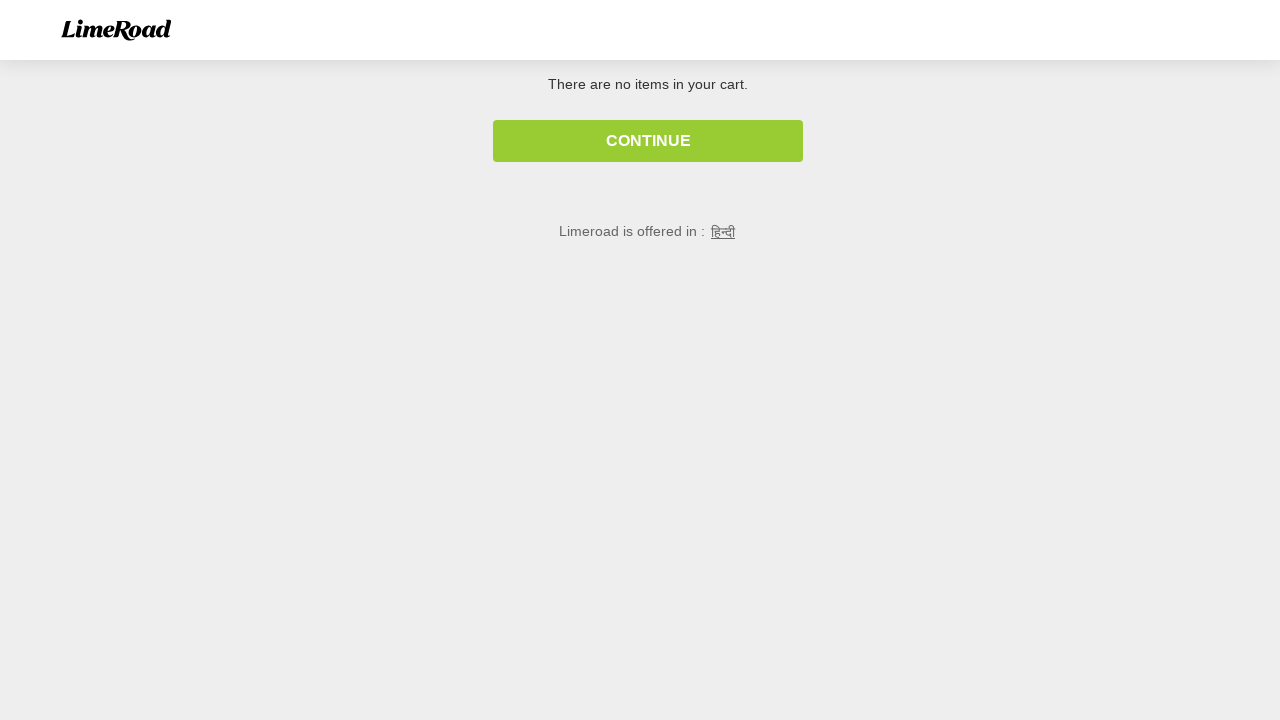